Tests the account creation flow by clicking on the user icon and then clicking the "Create New Account" link

Starting URL: http://advantageonlineshopping.com/#/

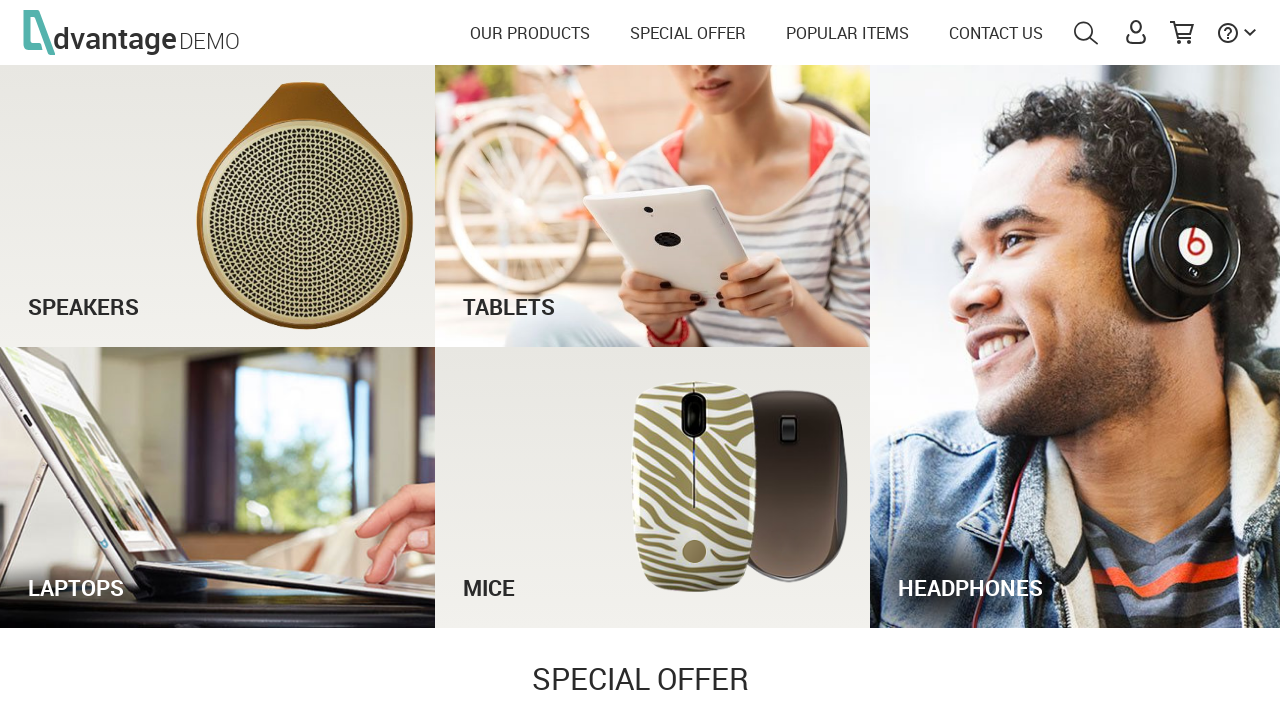

Clicked user icon to open account menu at (1136, 32) on #hrefUserIcon
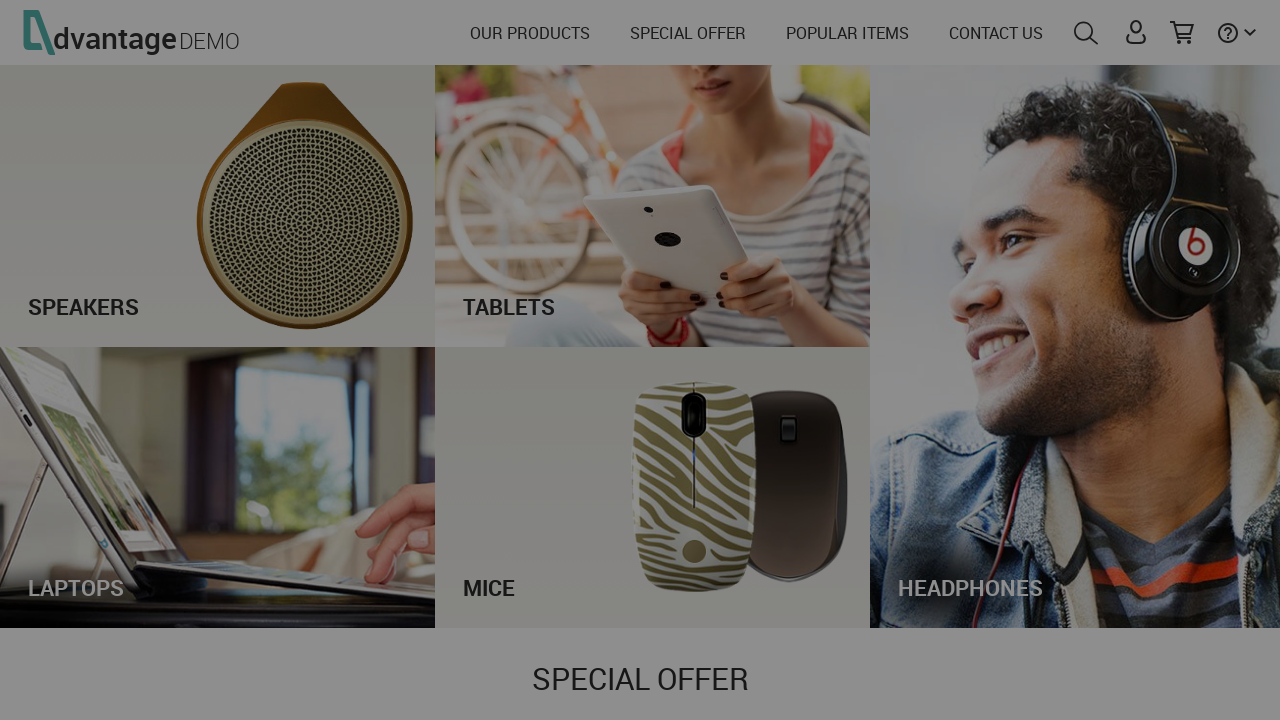

Waited for 'CREATE NEW ACCOUNT' link to appear
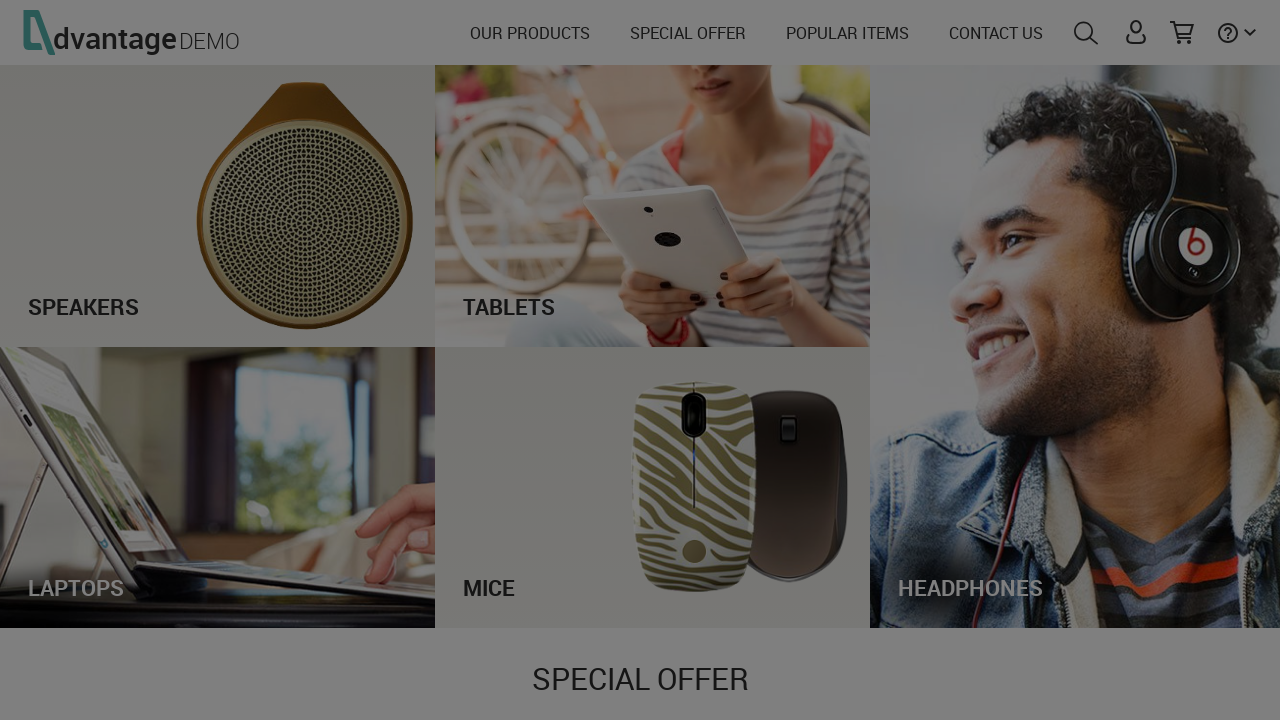

Clicked 'CREATE NEW ACCOUNT' link to navigate to account creation flow at (640, 578) on text=CREATE NEW ACCOUNT
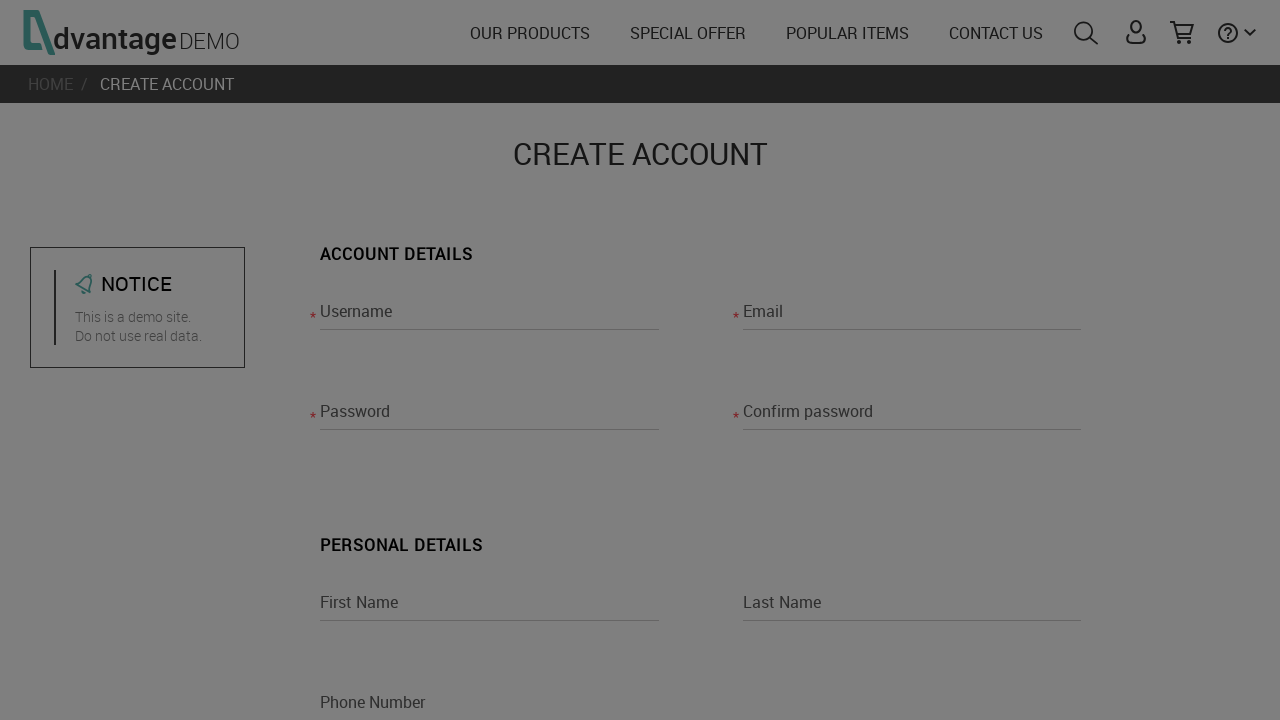

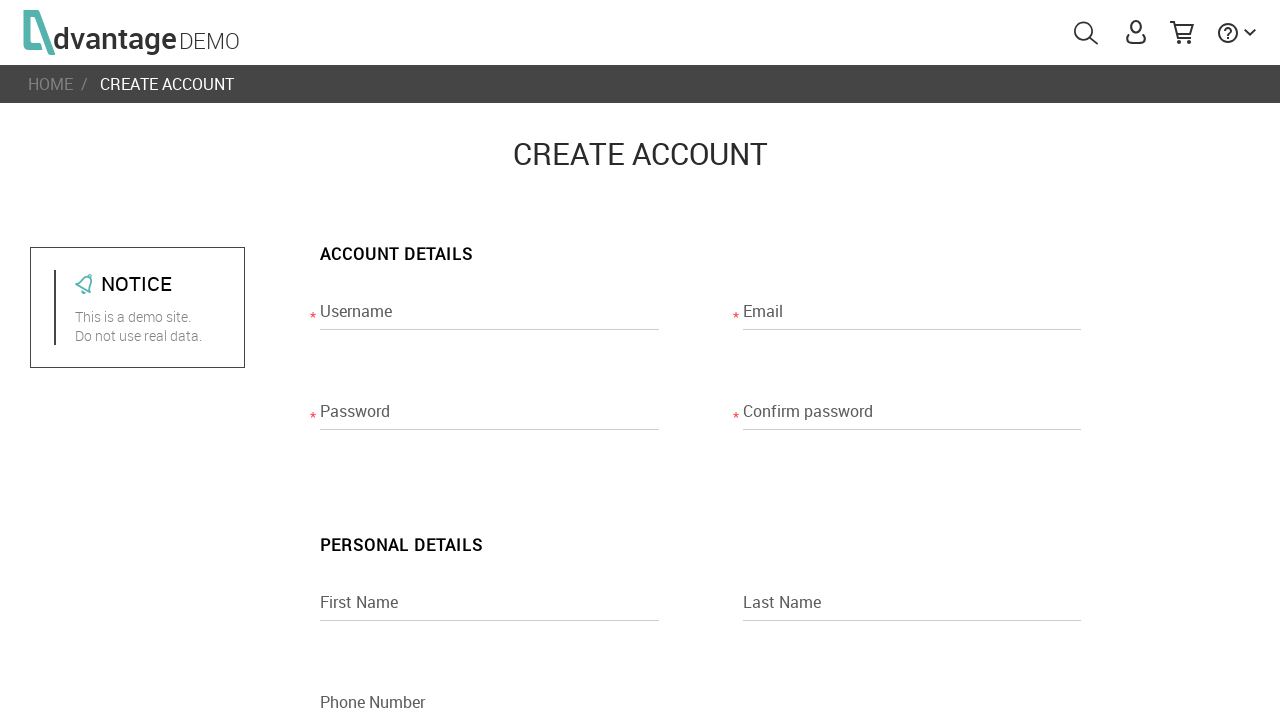